Solves a mathematical captcha by extracting a value from an image attribute, calculating the result, and submitting the form with checkbox and radio button selections

Starting URL: http://suninjuly.github.io/get_attribute.html

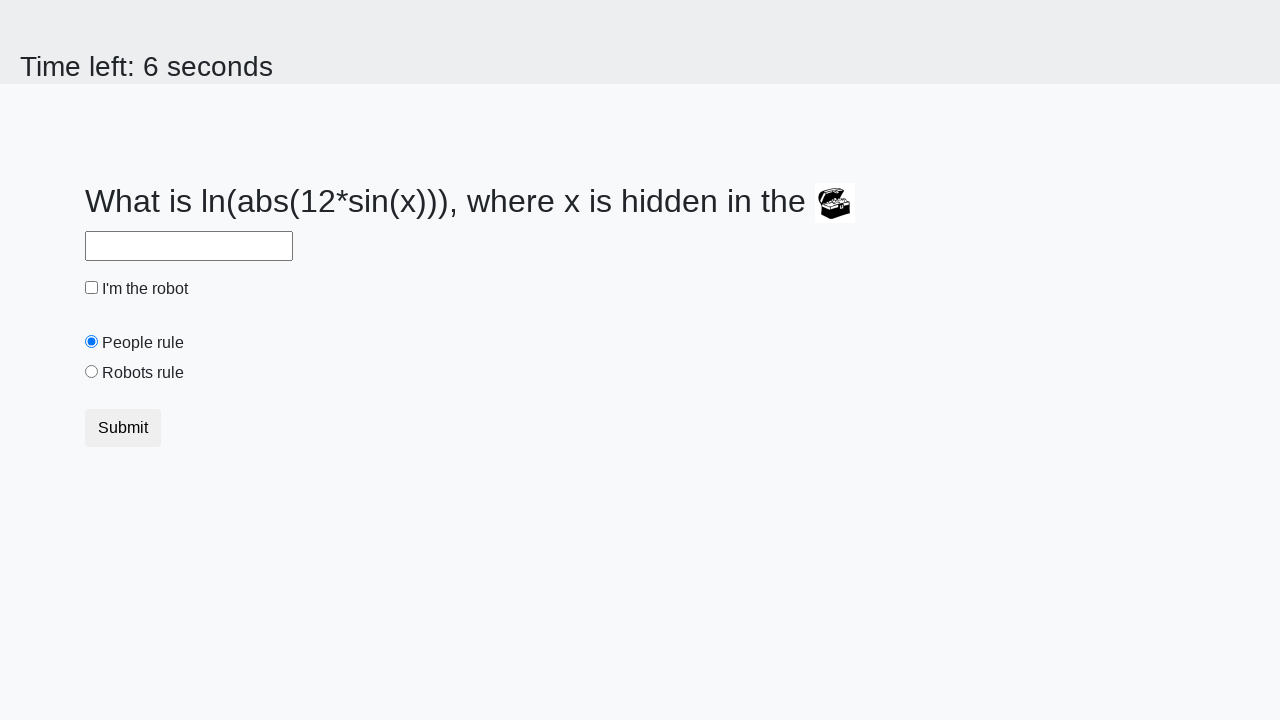

Located treasure image element
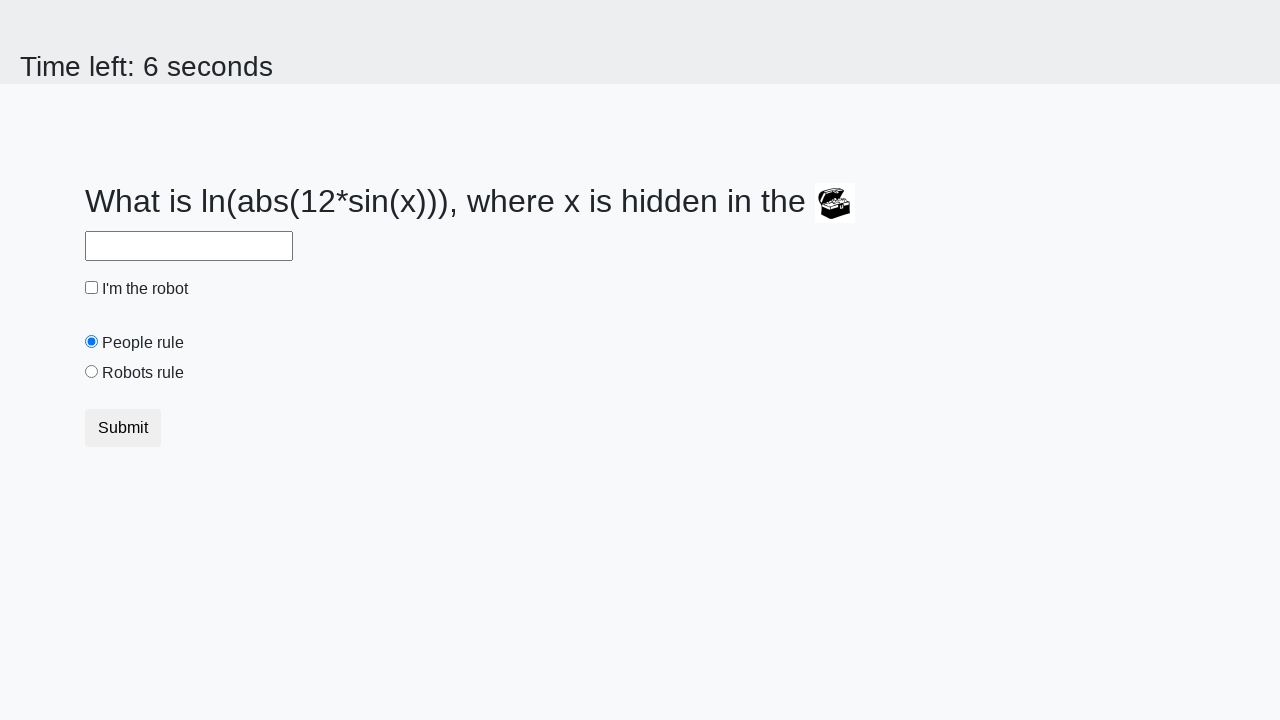

Extracted valuex attribute from treasure image: 46
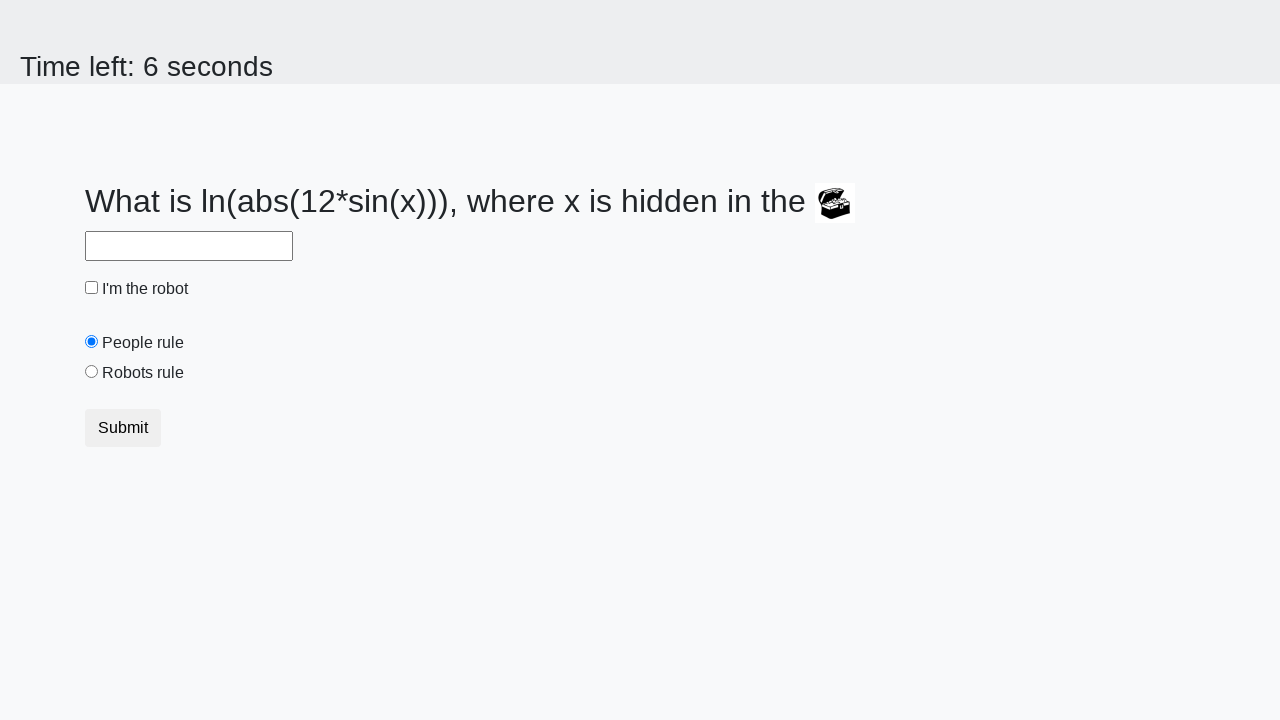

Calculated mathematical result: 2.3815312154949178
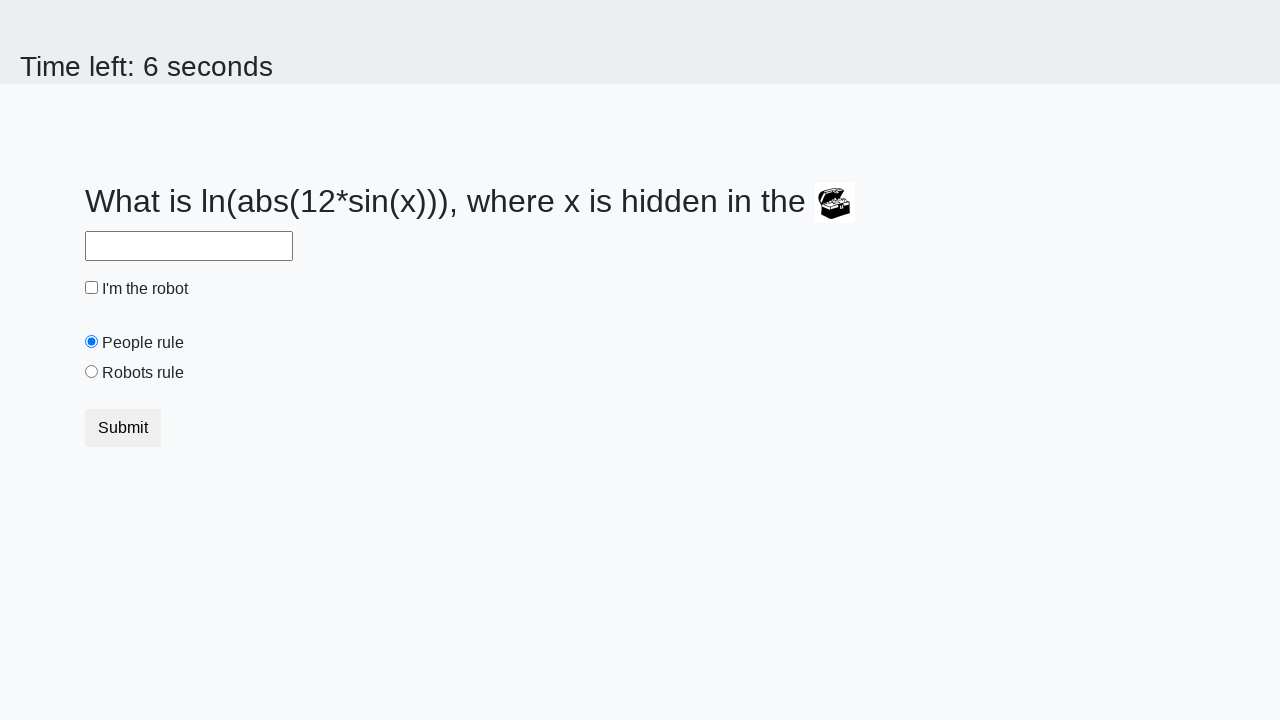

Filled answer field with calculated value on #answer
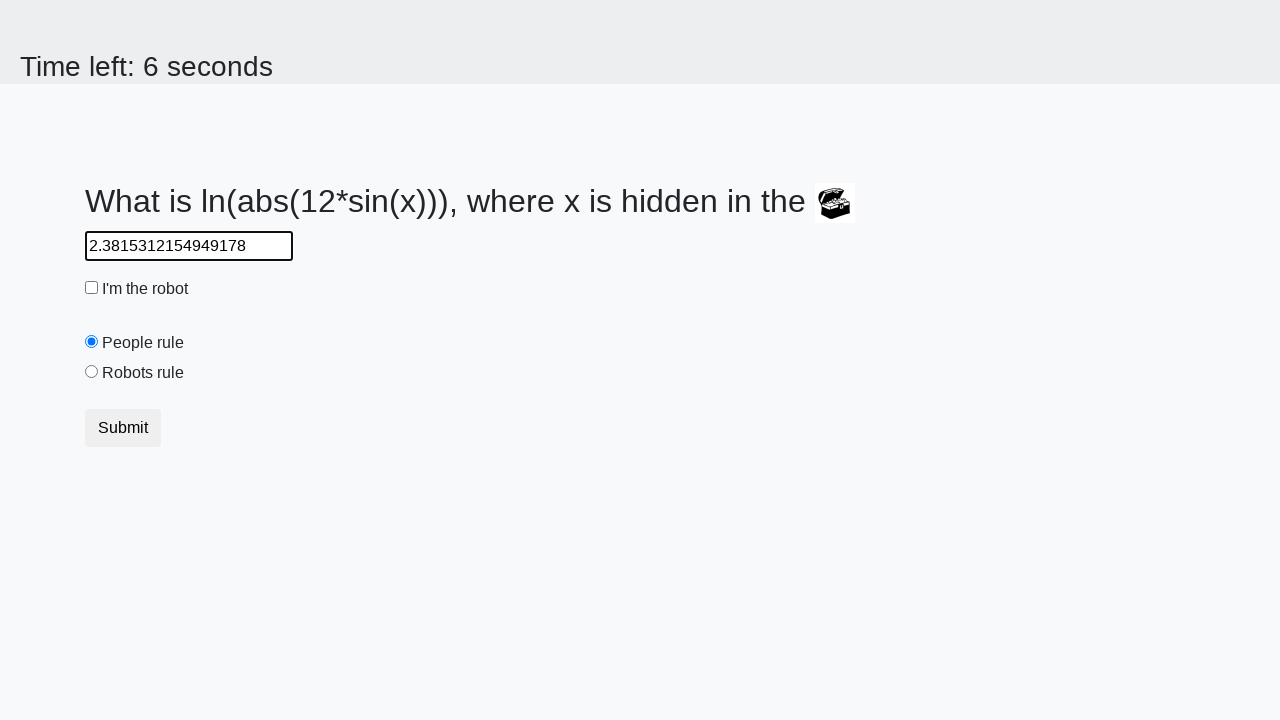

Clicked robot checkbox at (92, 288) on #robotCheckbox
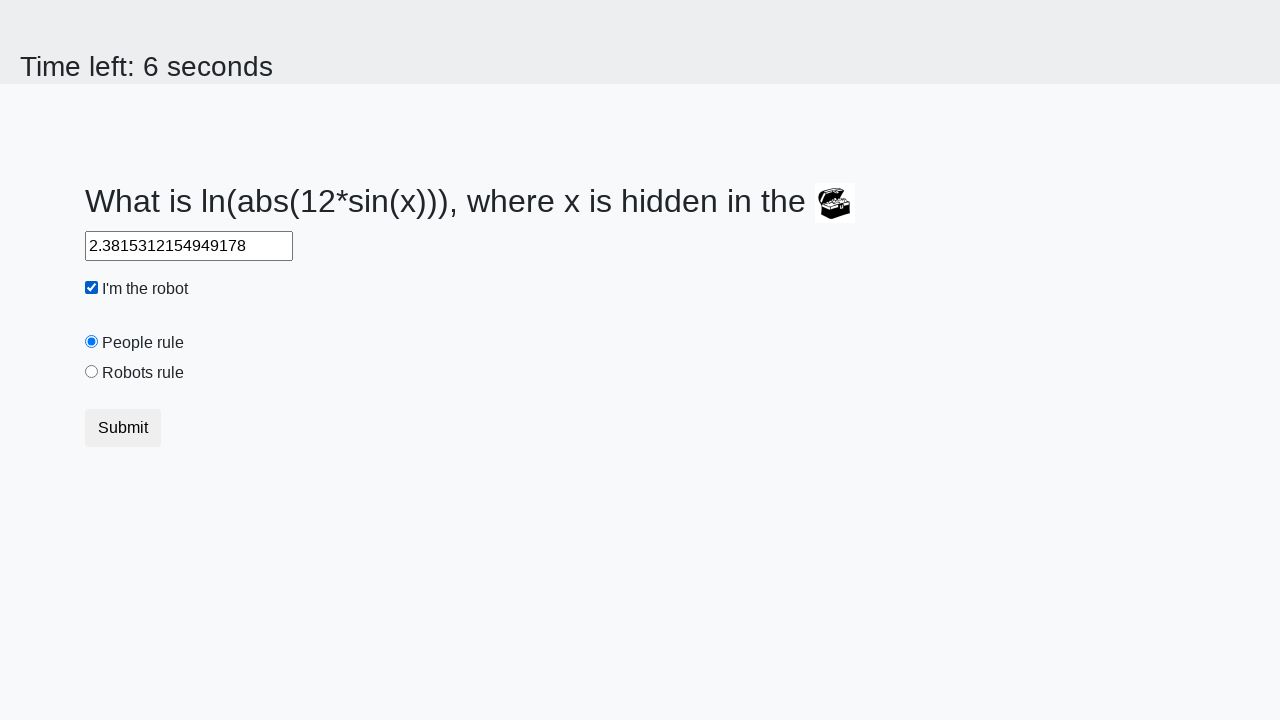

Selected robots radio button at (92, 372) on [value='robots']
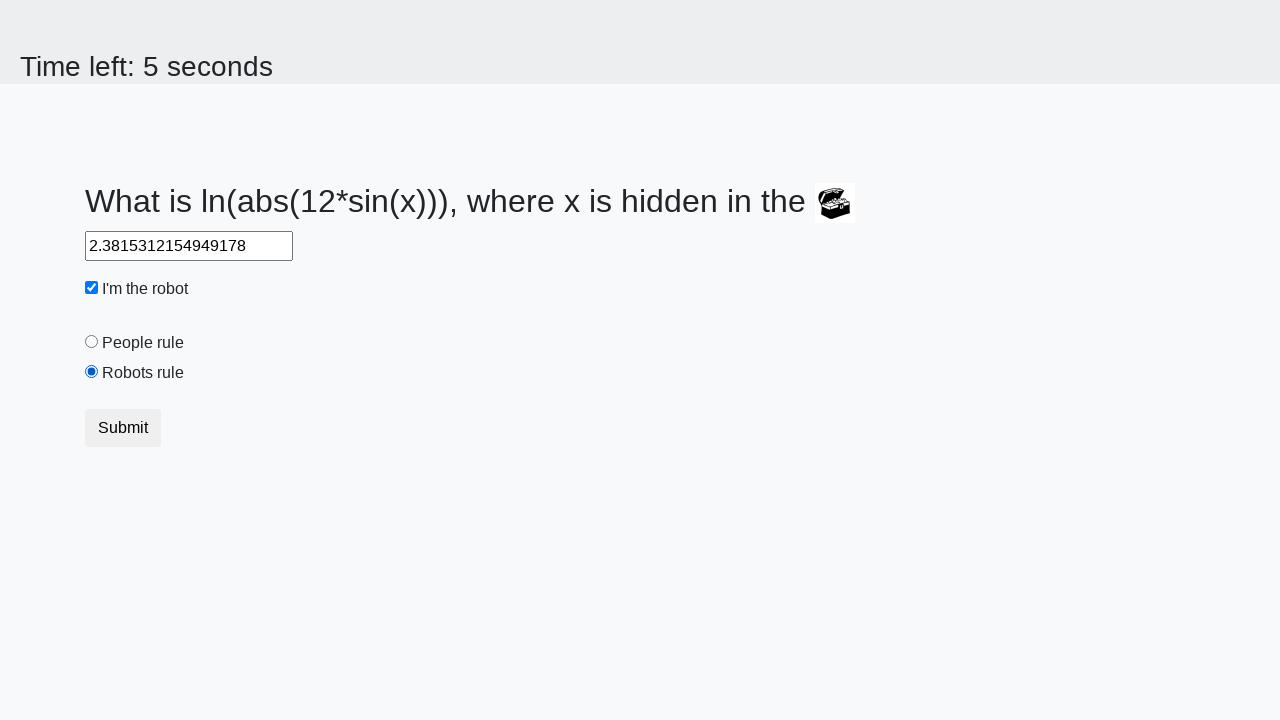

Submitted the form at (123, 428) on button.btn
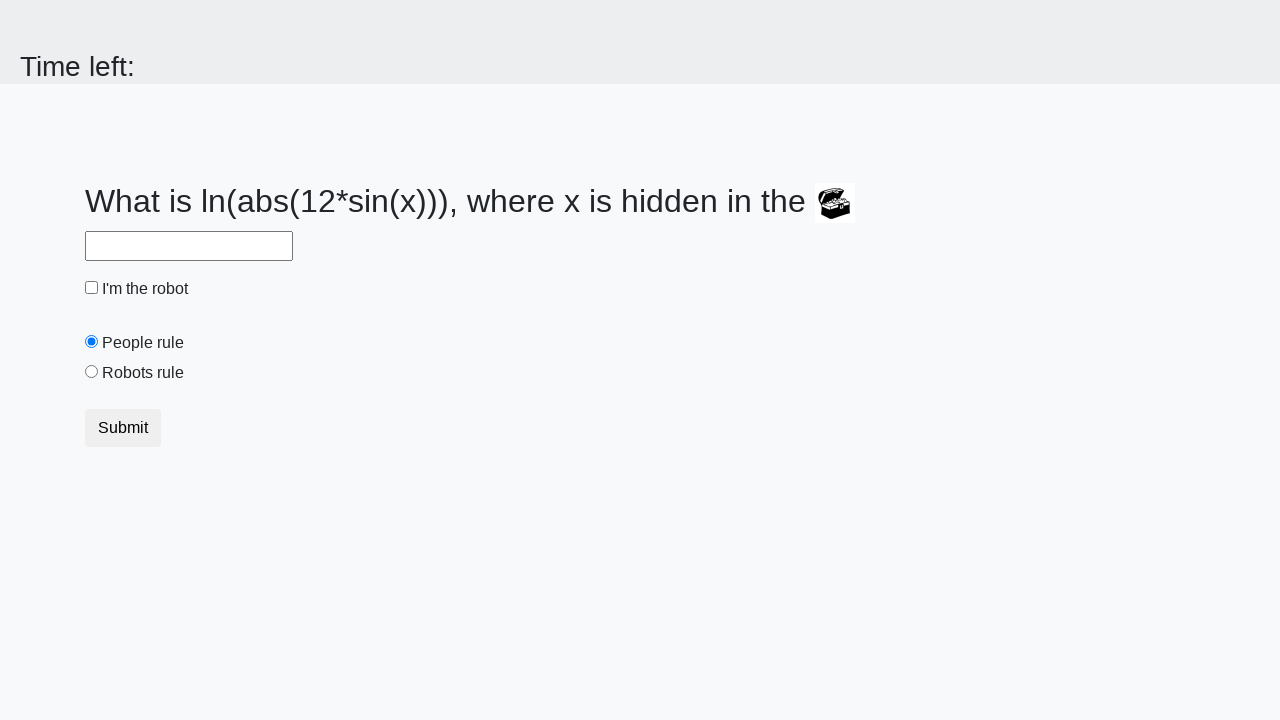

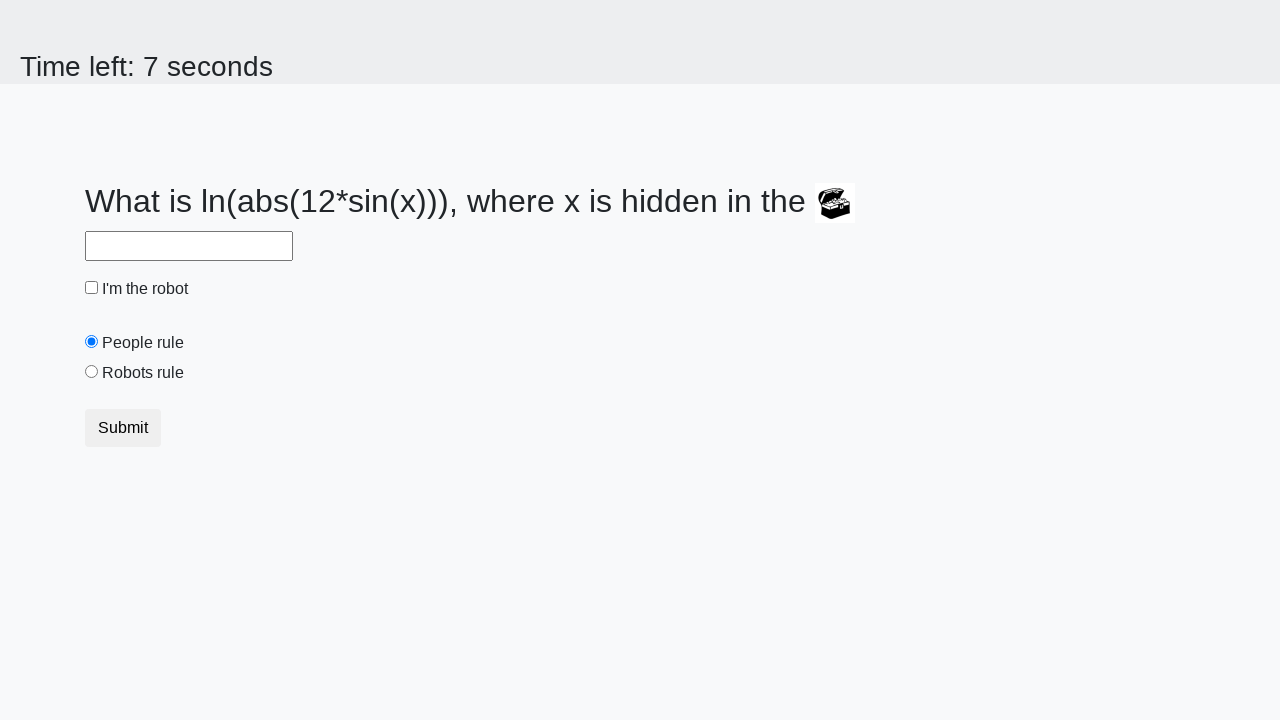